Tests select menu functionality by clicking on Group 2 option 1 and Prof. title option

Starting URL: https://demoqa.com/select-menu

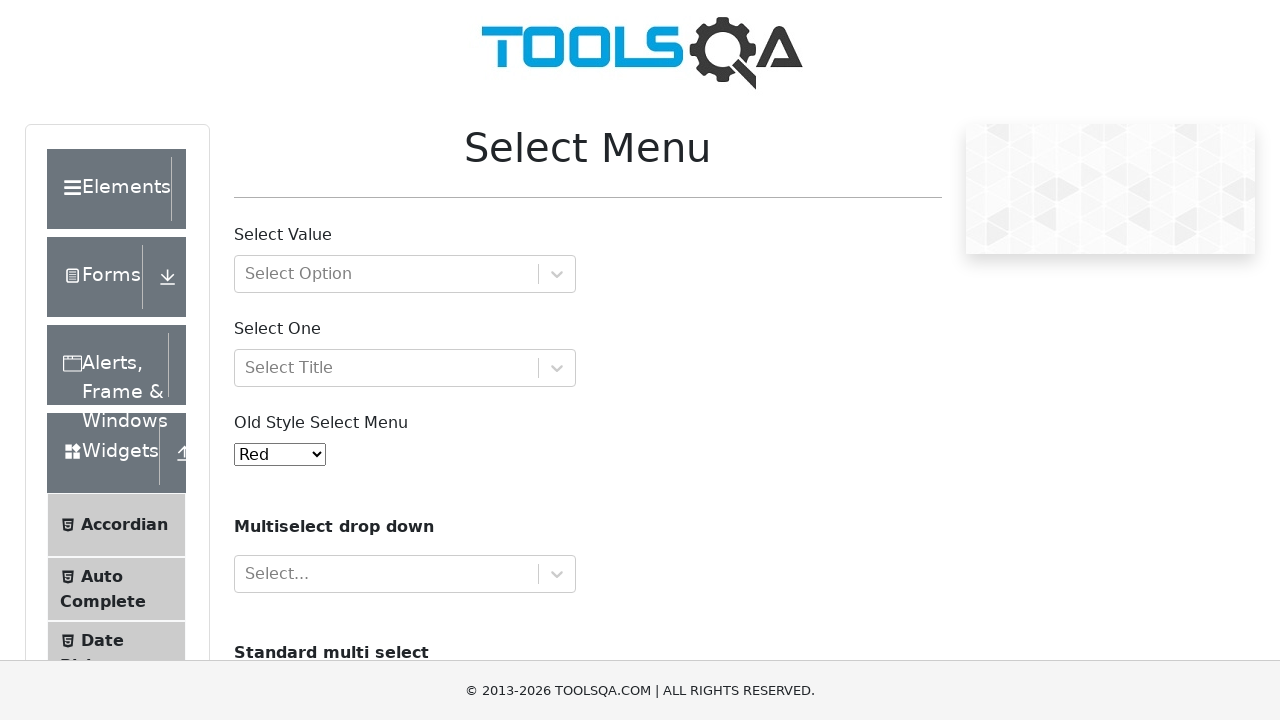

Clicked on the value selection dropdown at (557, 274) on xpath=//div[@aria-hidden='true']
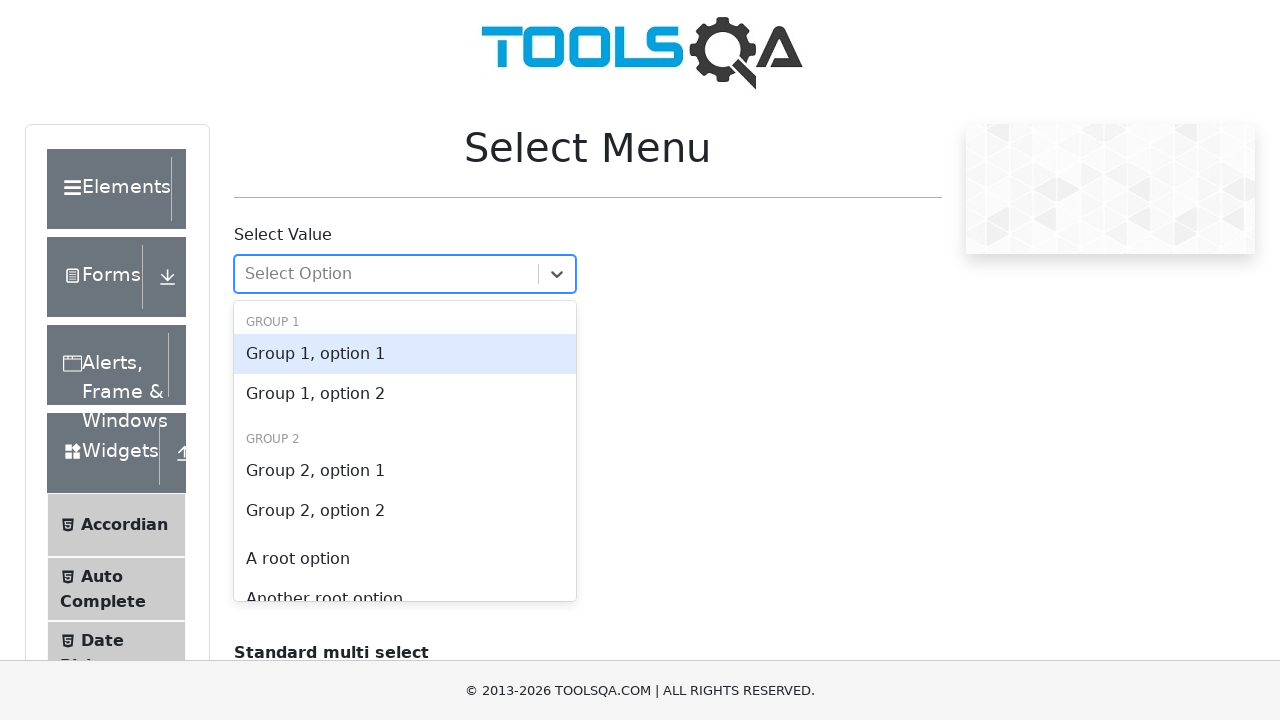

Selected 'Group 2, option 1' from dropdown at (405, 471) on xpath=//div[contains(text(), 'Group 2, option 1')]
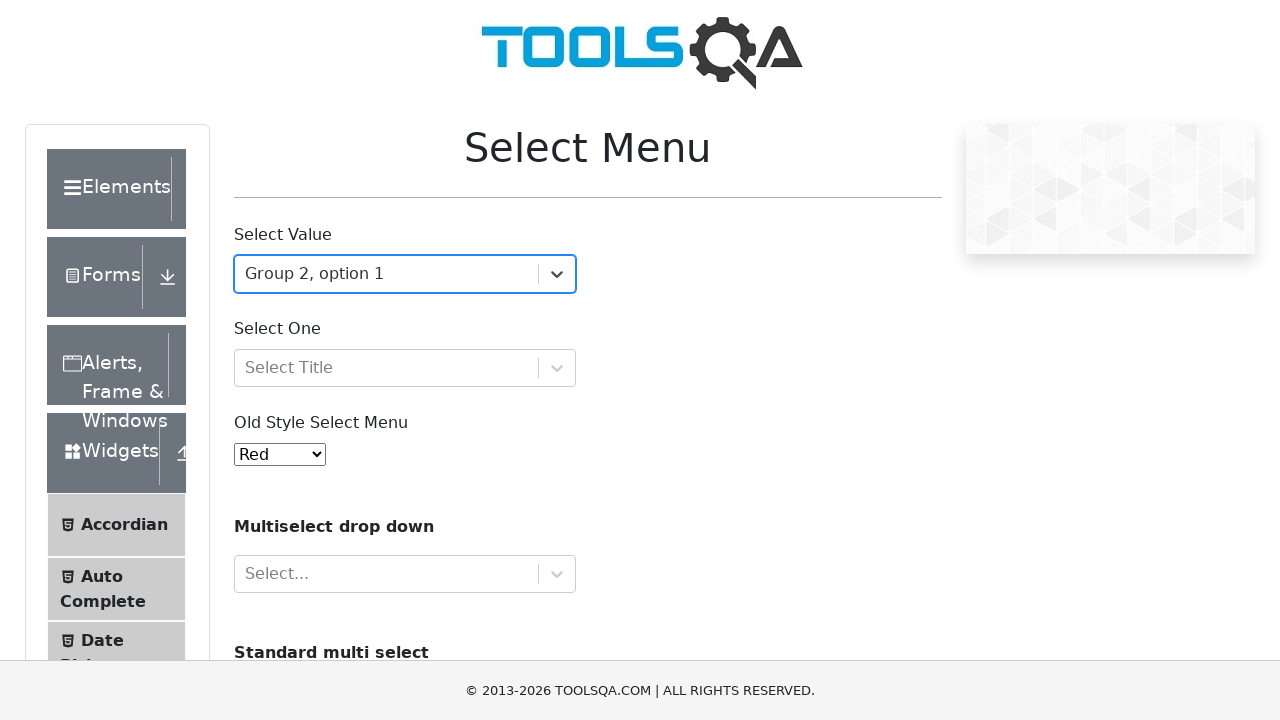

Clicked on the title dropdown at (405, 368) on #selectOne
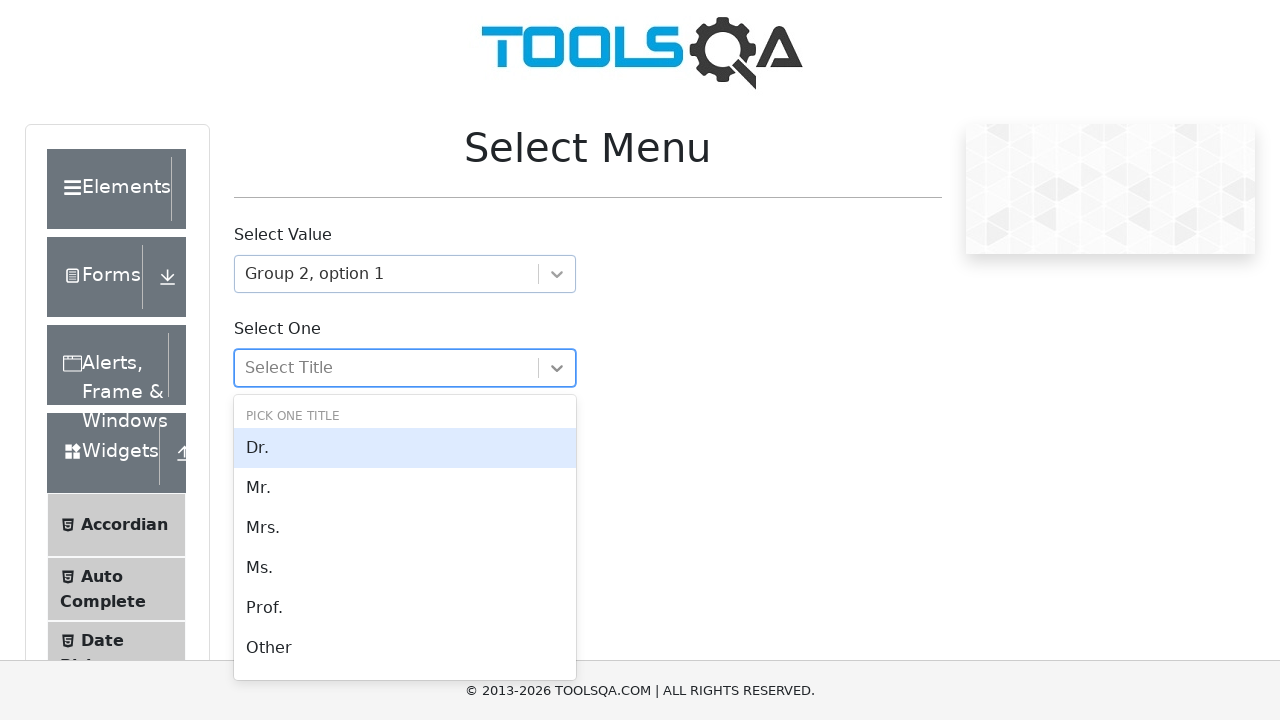

Selected 'Prof.' option from title dropdown at (405, 608) on xpath=//div[contains(text(),'Prof.')]
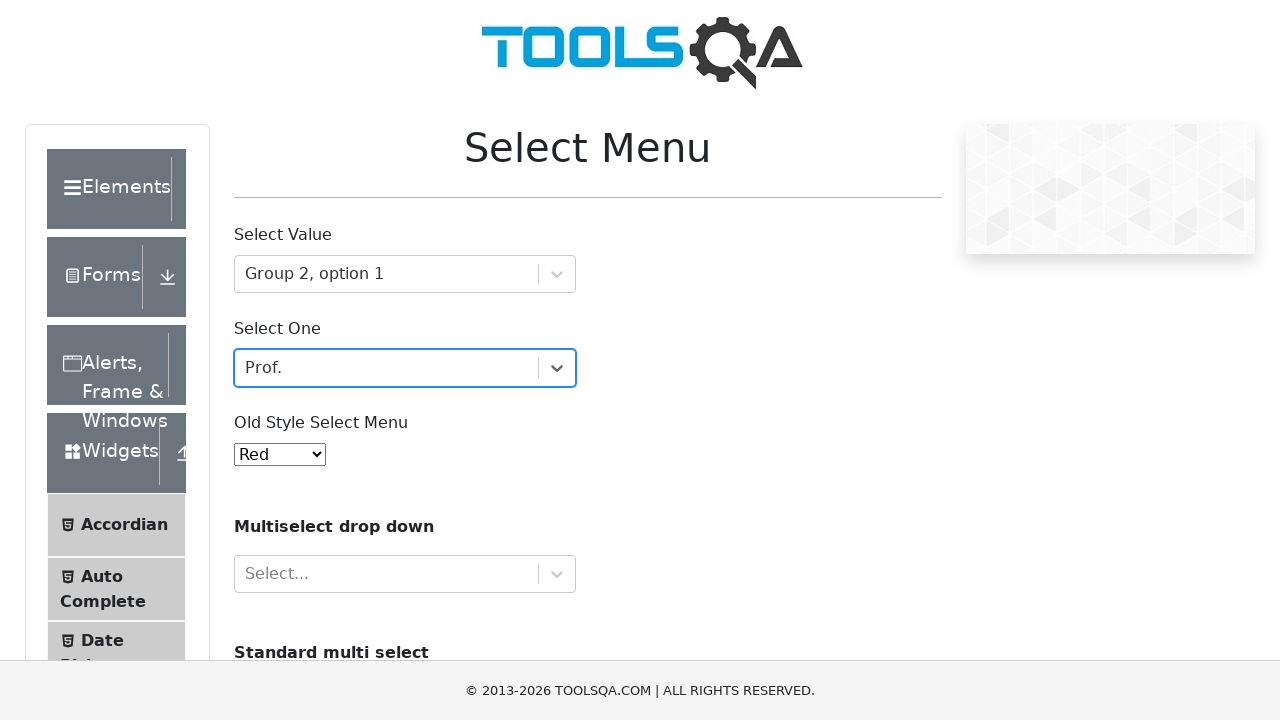

Verified that 'Group 2, option 1' selection is visible
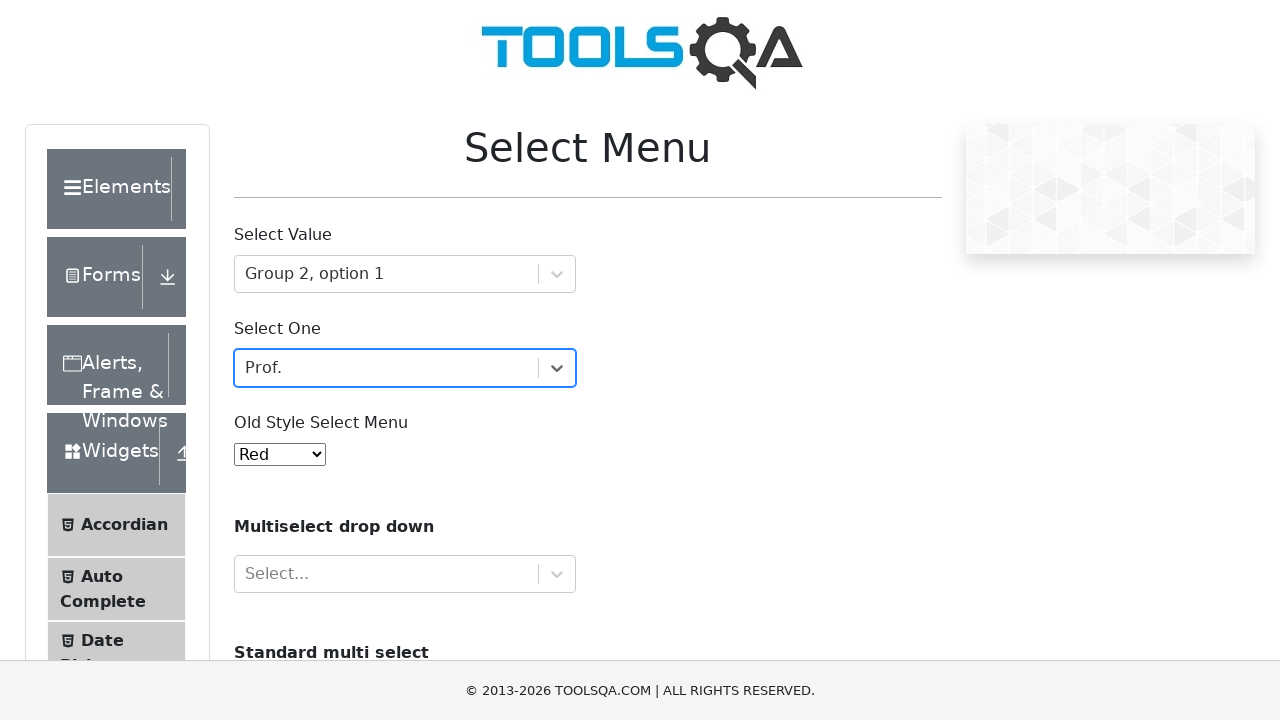

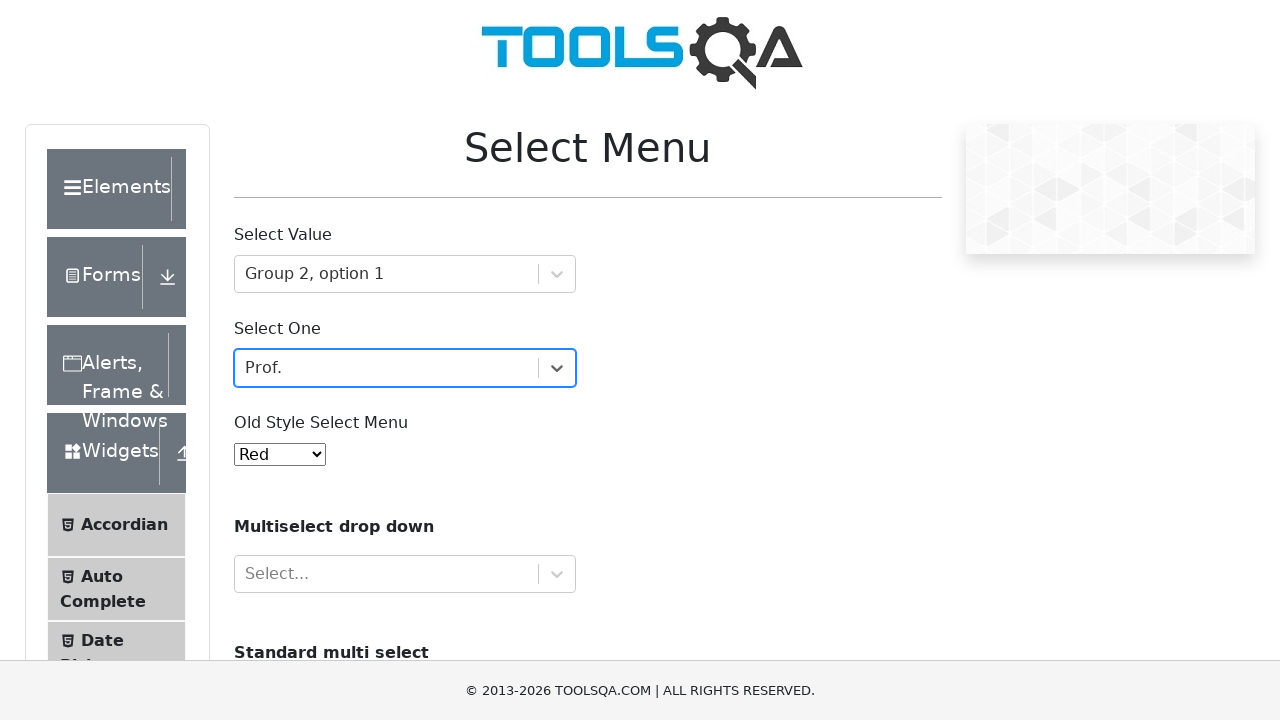